Navigates to a football statistics page and clicks the "All matches" button to display detailed match data, then verifies the match table is loaded.

Starting URL: https://adamchoi.co.uk/teamgoals/detailed

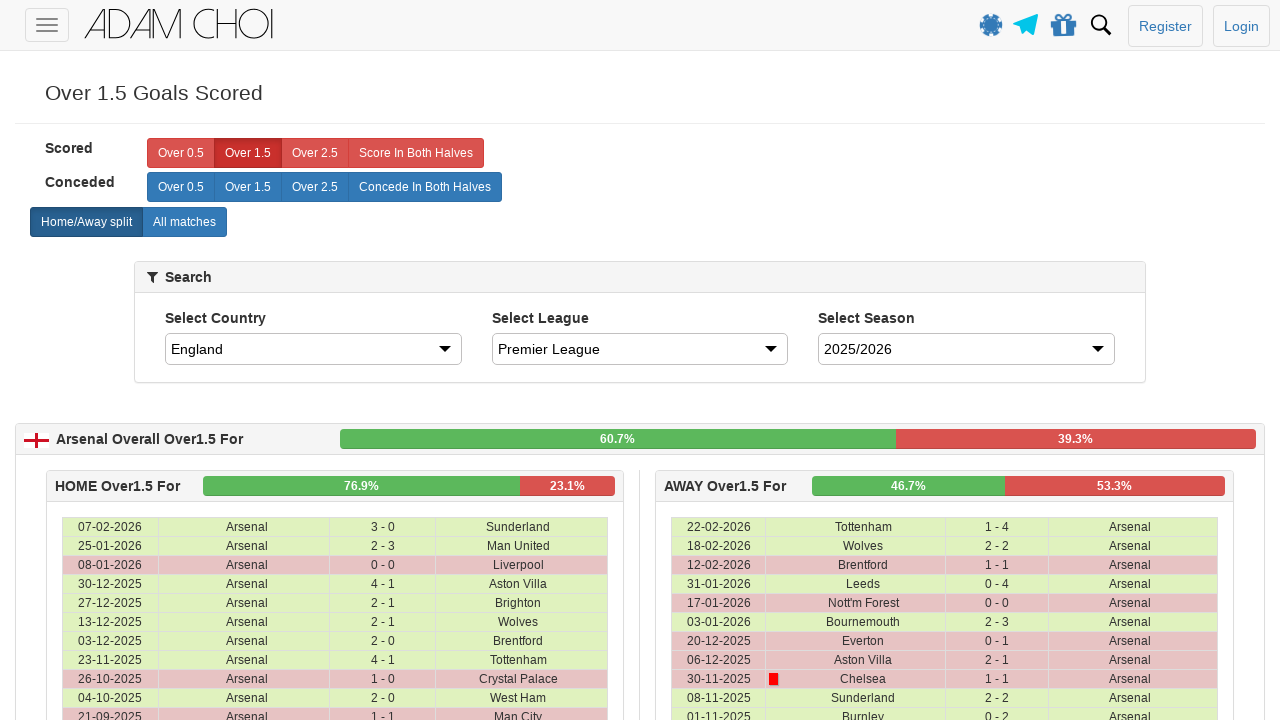

Clicked the 'All matches' button to display detailed match data at (184, 222) on xpath=//label[@analytics-event="All matches"]
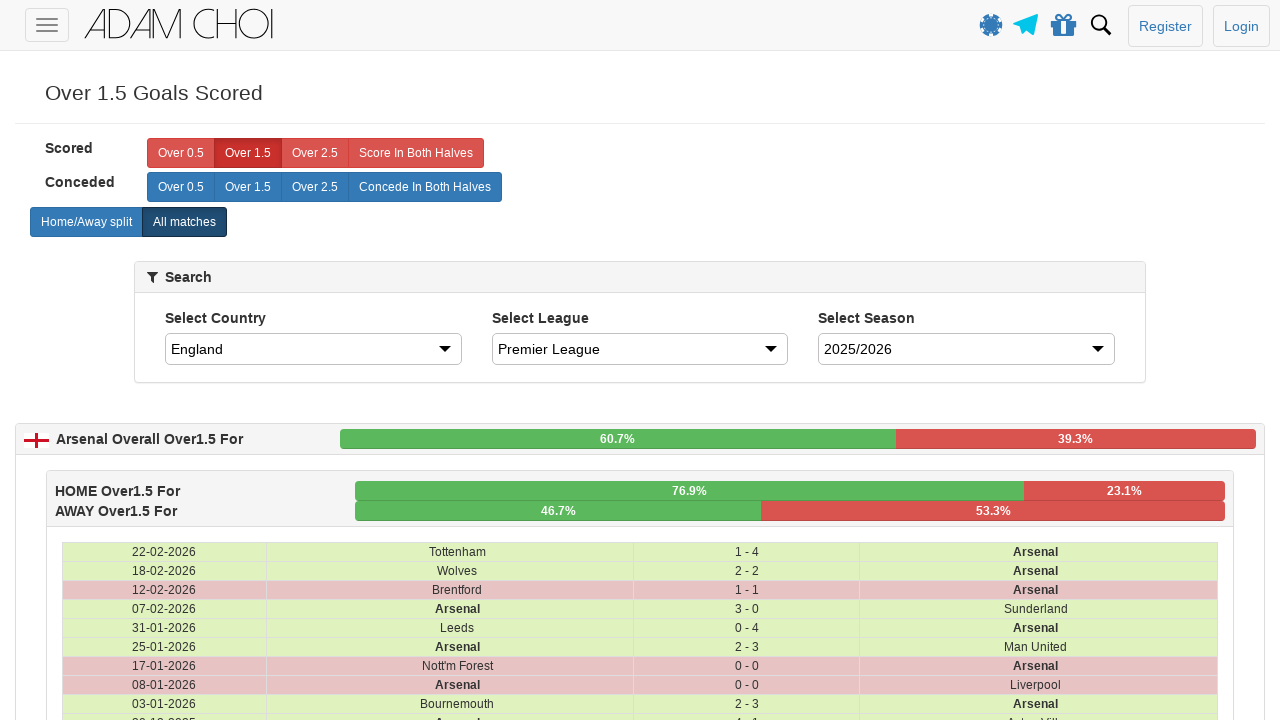

Match table rows loaded successfully
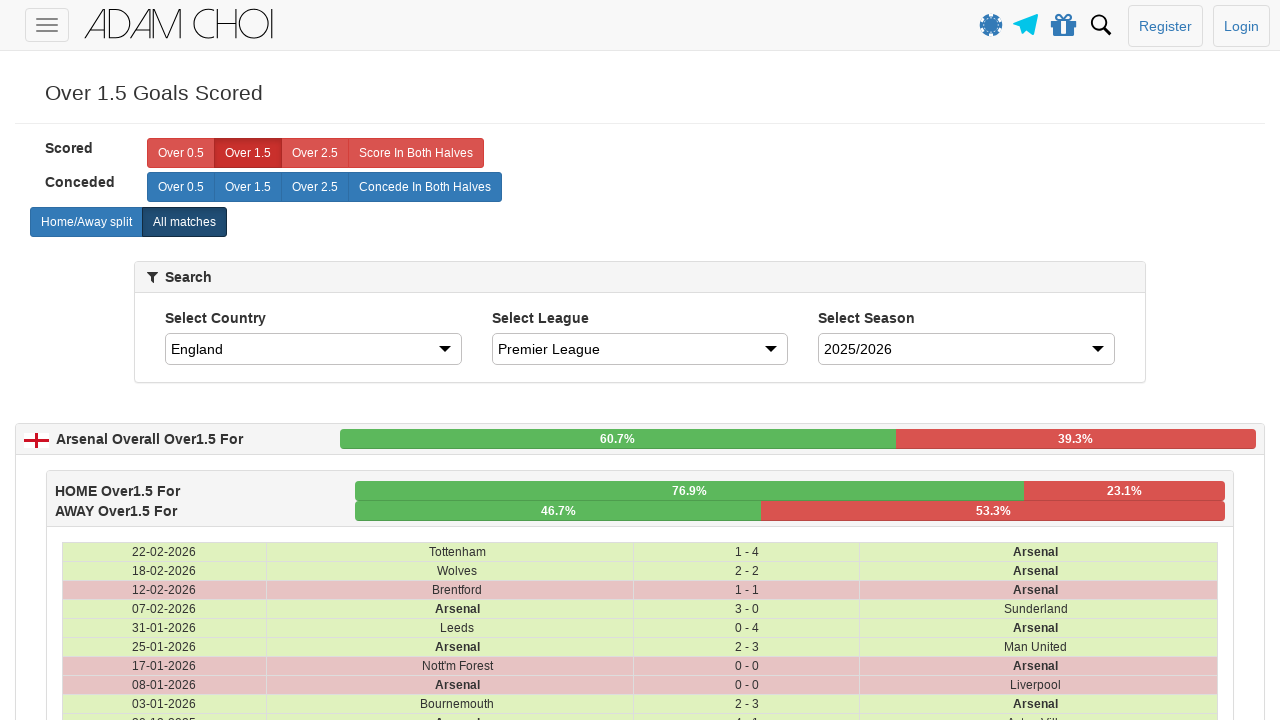

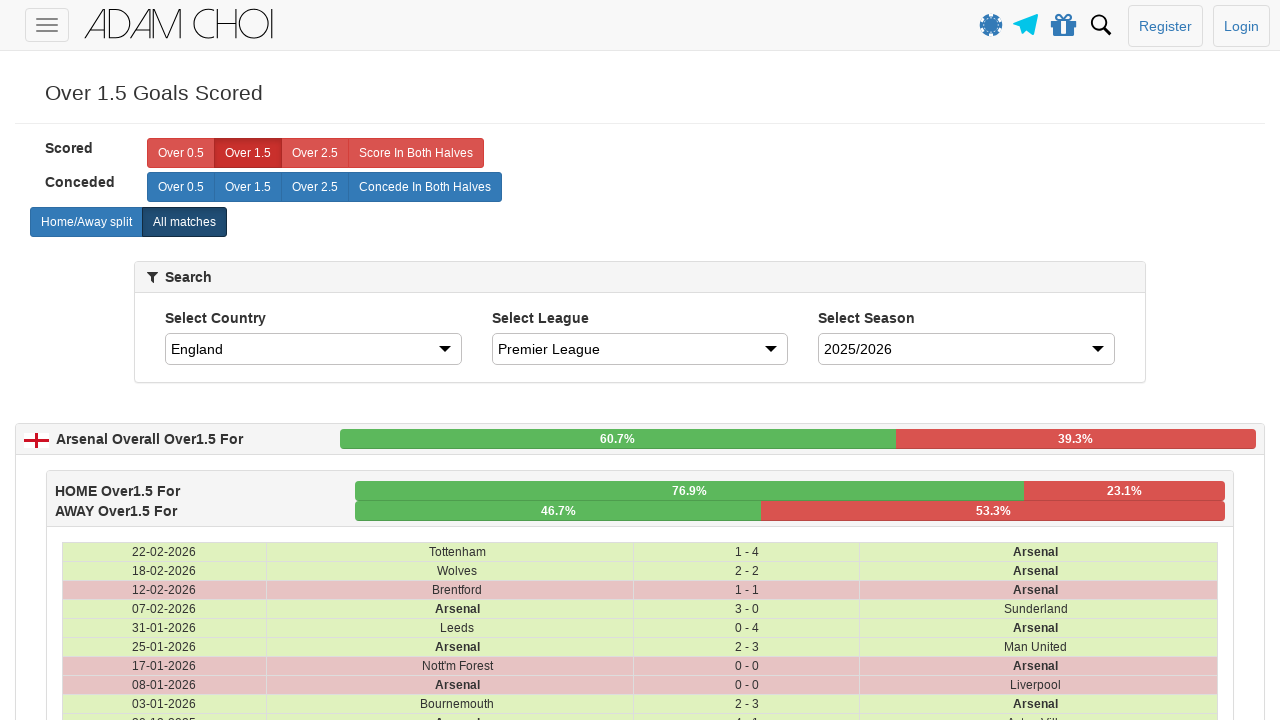